Tests dynamic dropdown/autocomplete functionality by typing a partial city name and selecting a matching option from the autocomplete suggestions list.

Starting URL: https://loan.icicibank.com/asset-portal-all/check-eligibility?loanType=pl

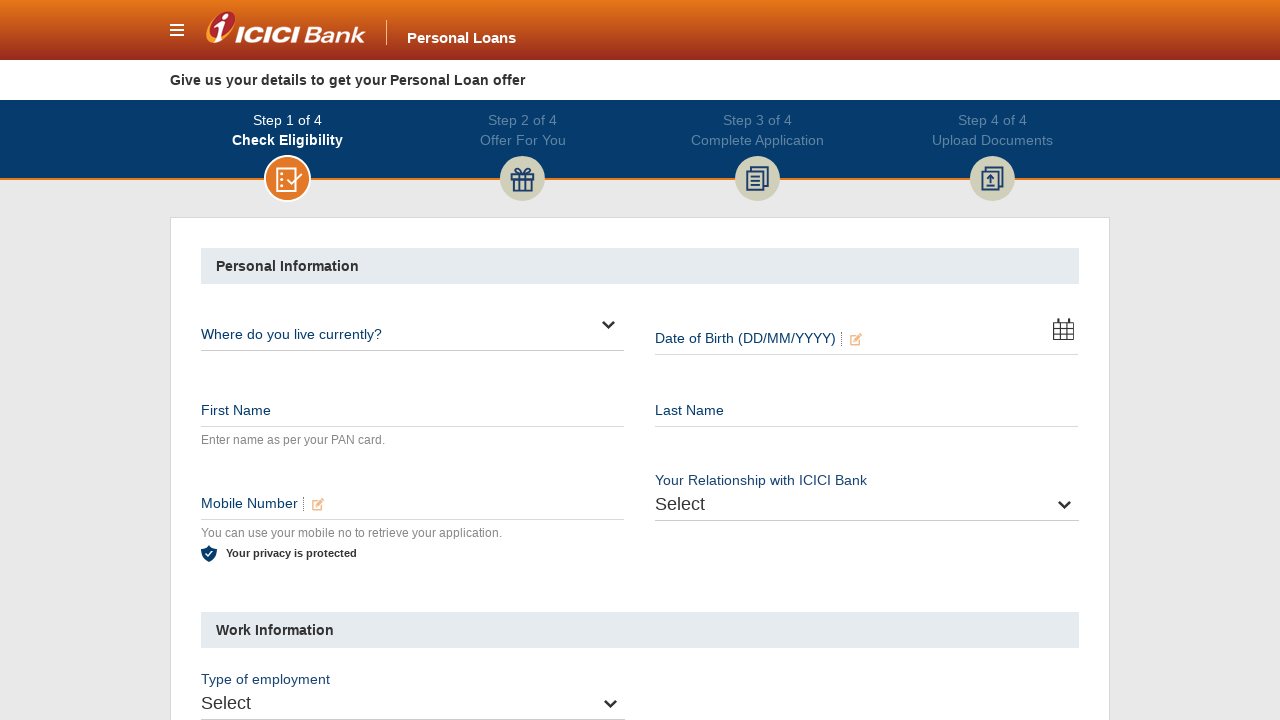

Clicked on the city input field at (412, 326) on input[name='CUSTCOMMUCITY']
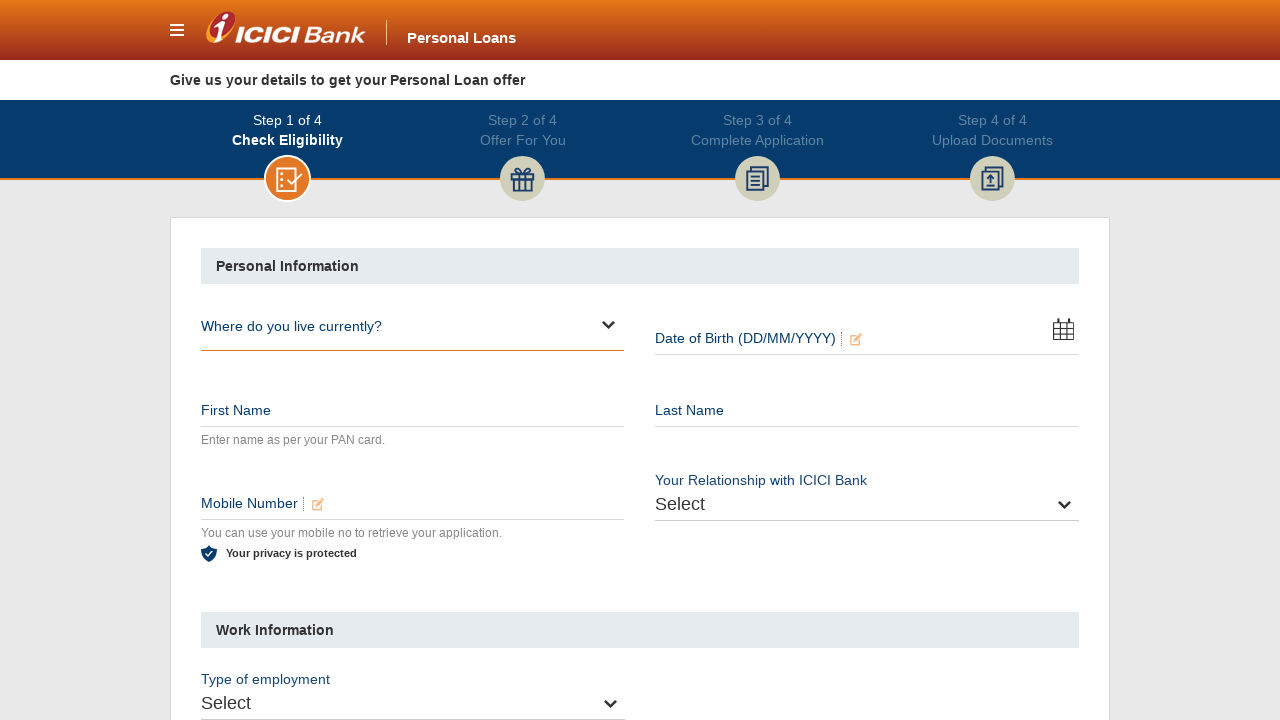

Typed partial city name 'Bang' to trigger autocomplete on input[name='CUSTCOMMUCITY']
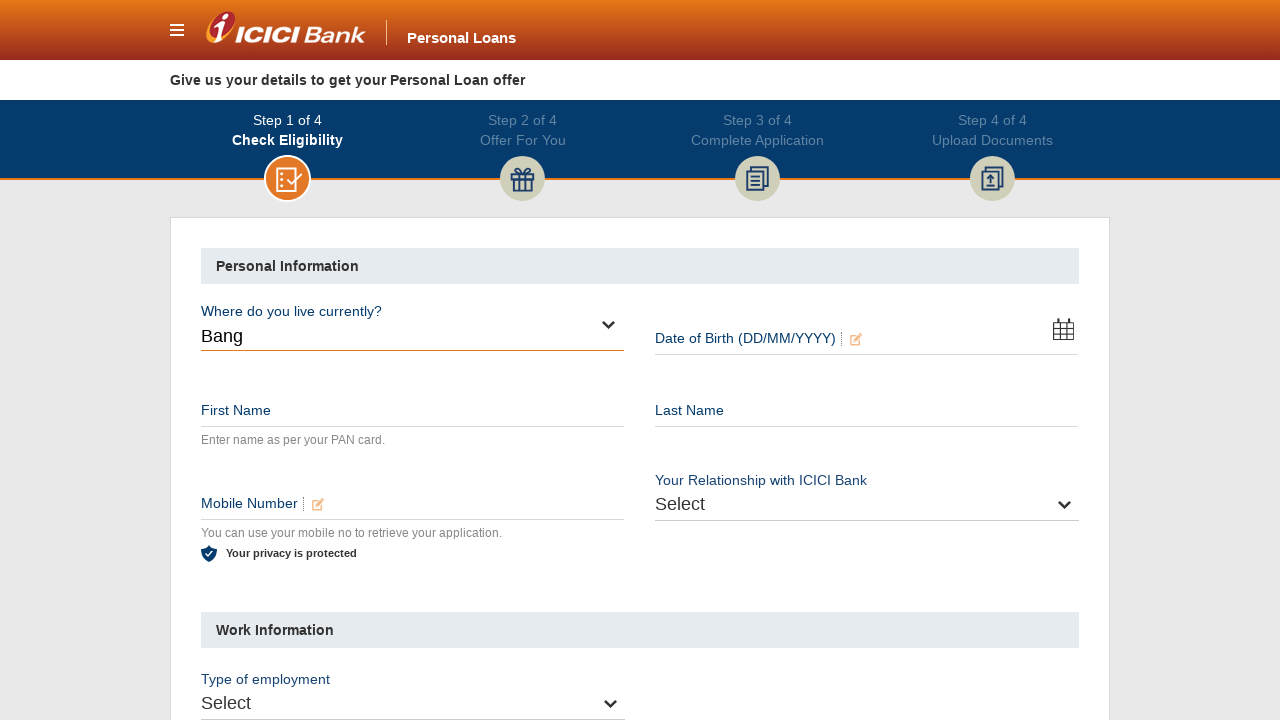

Autocomplete dropdown appeared with suggestions
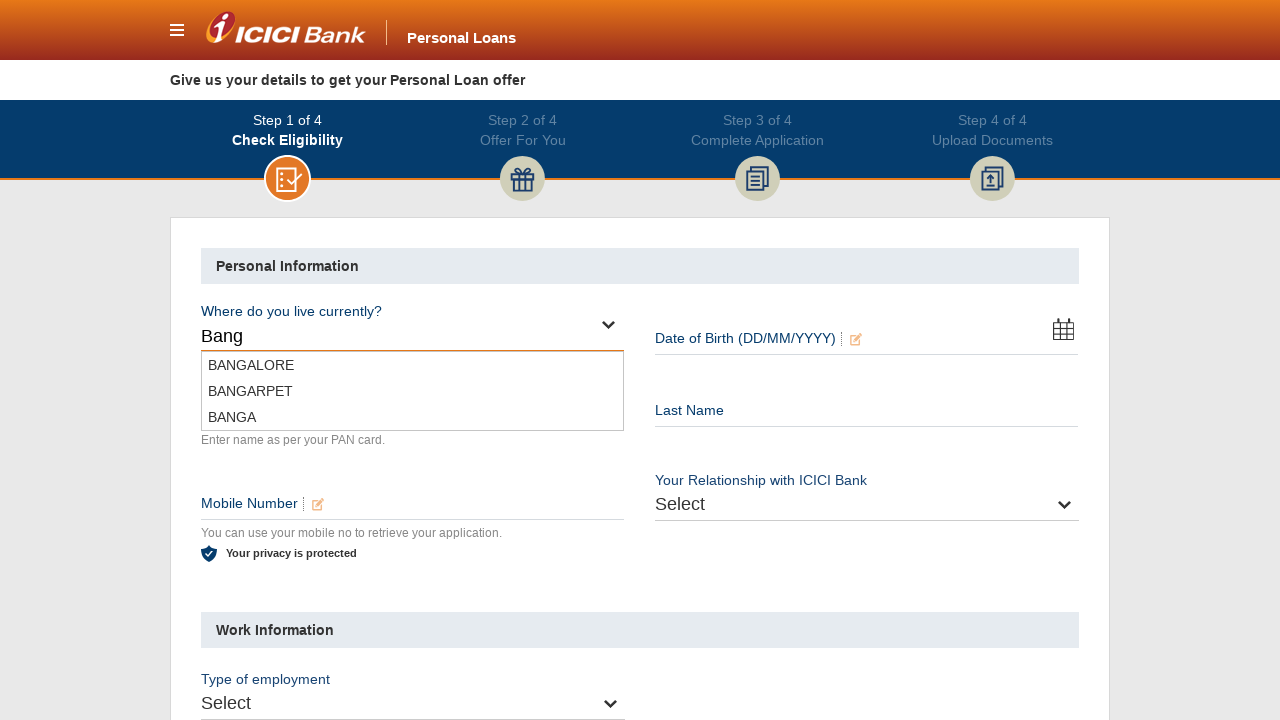

Selected 'BANGA' from autocomplete suggestions at (412, 417) on ul#ui-id-1 li >> nth=2
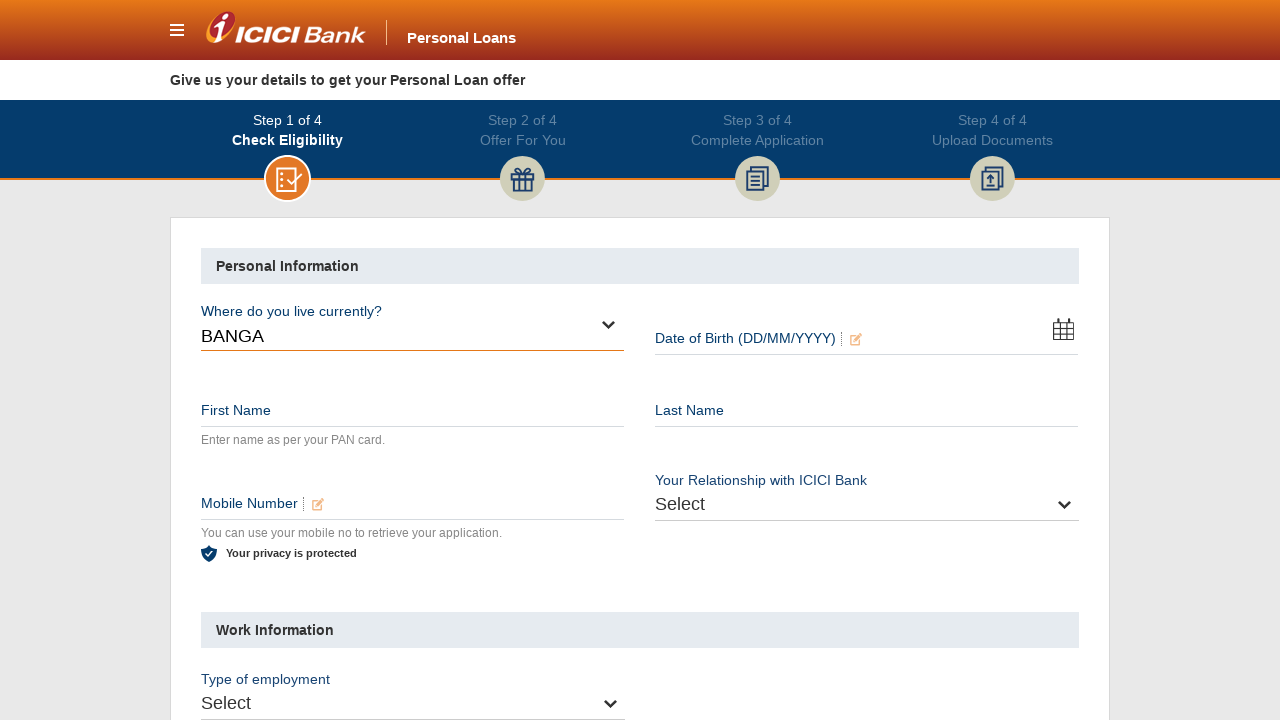

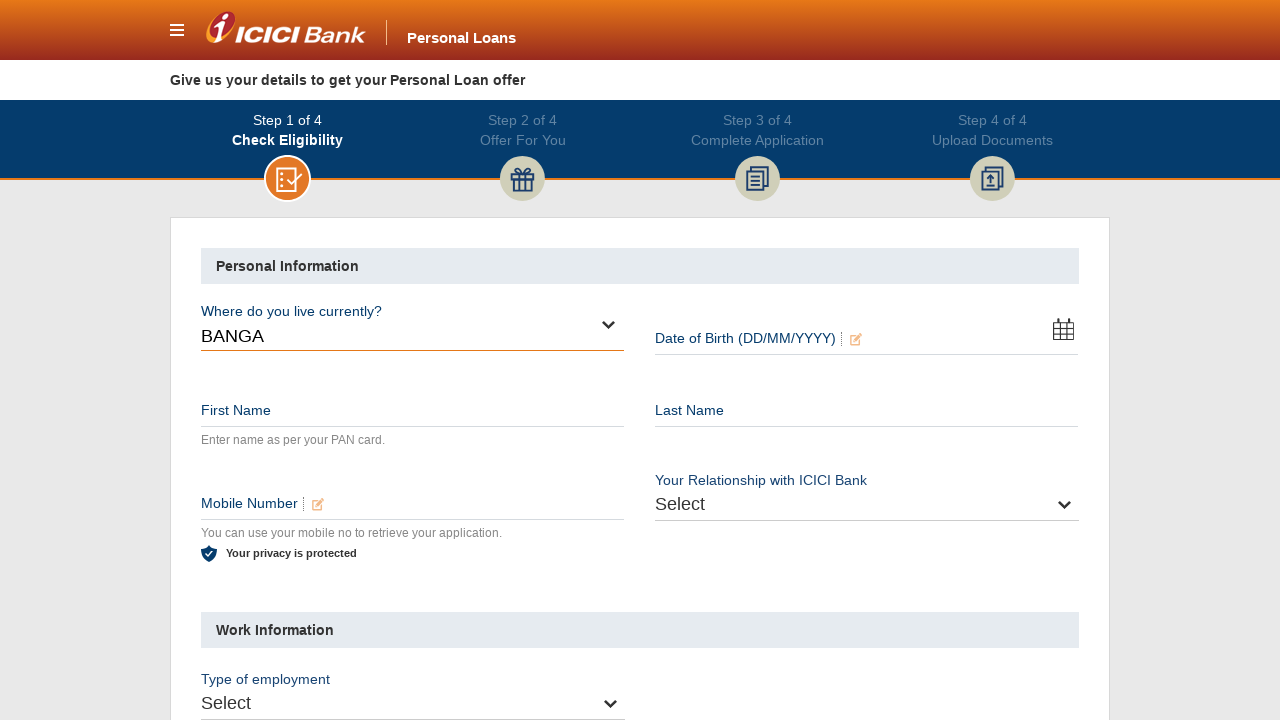